Navigates to a Windguru weather station page and verifies that the wind speed data element is displayed and loaded.

Starting URL: https://www.windguru.cz/station/521

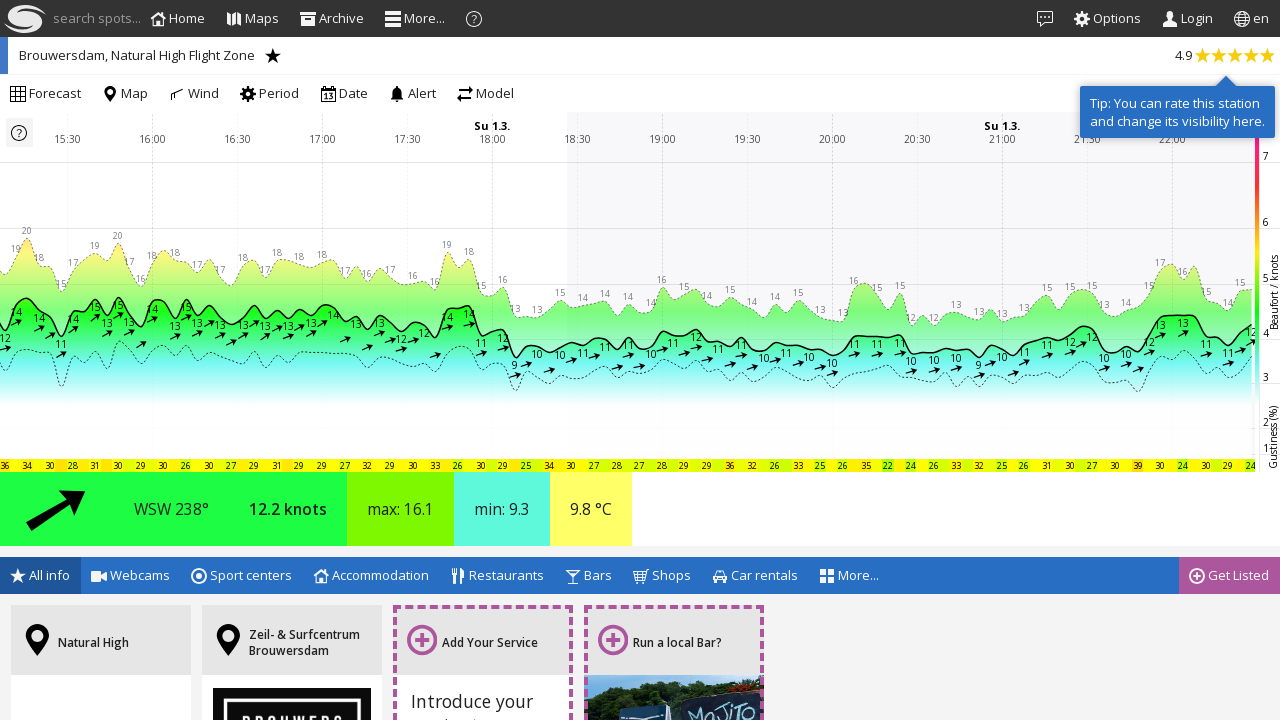

Waited for wind speed element to be visible
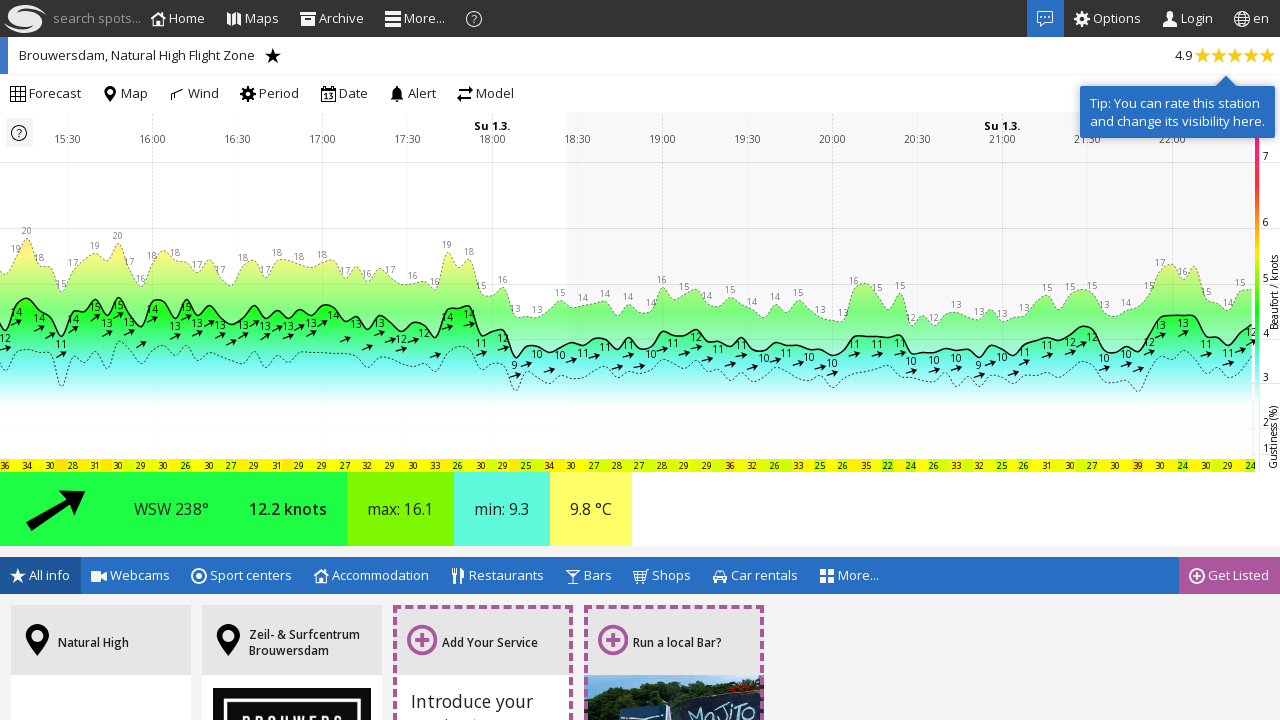

Located wind speed element on page
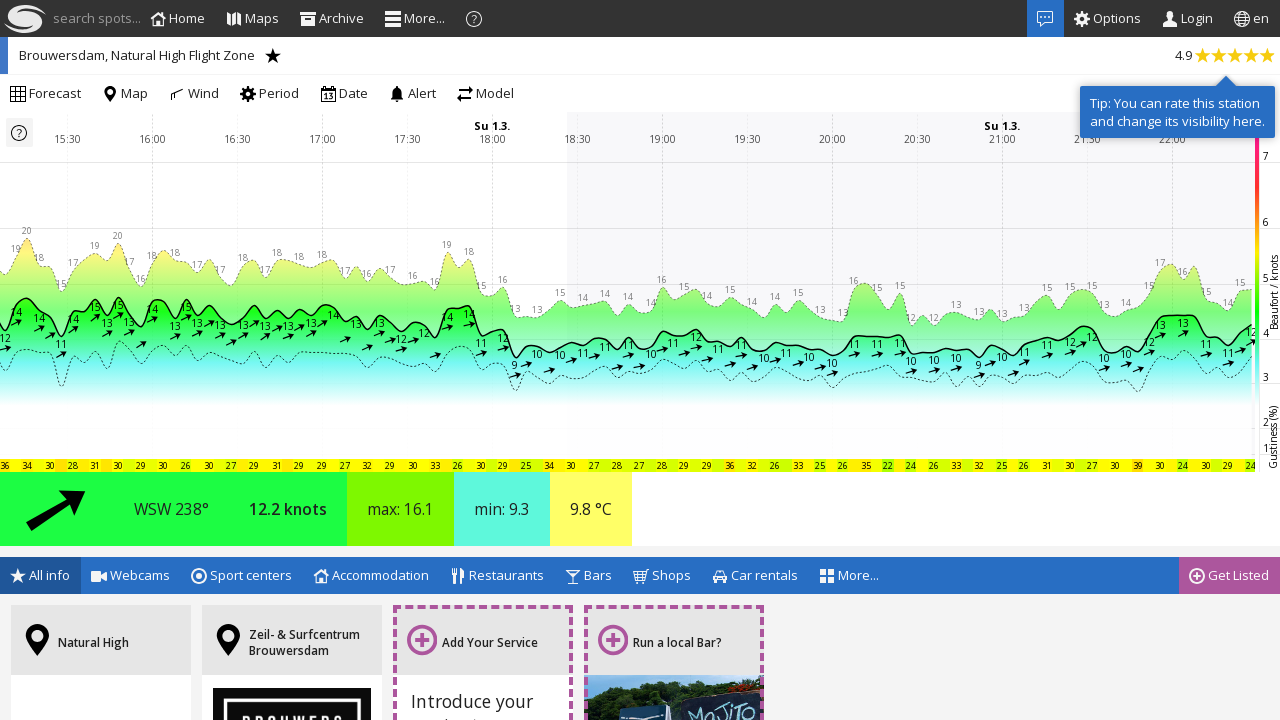

Confirmed wind speed element is visible and loaded
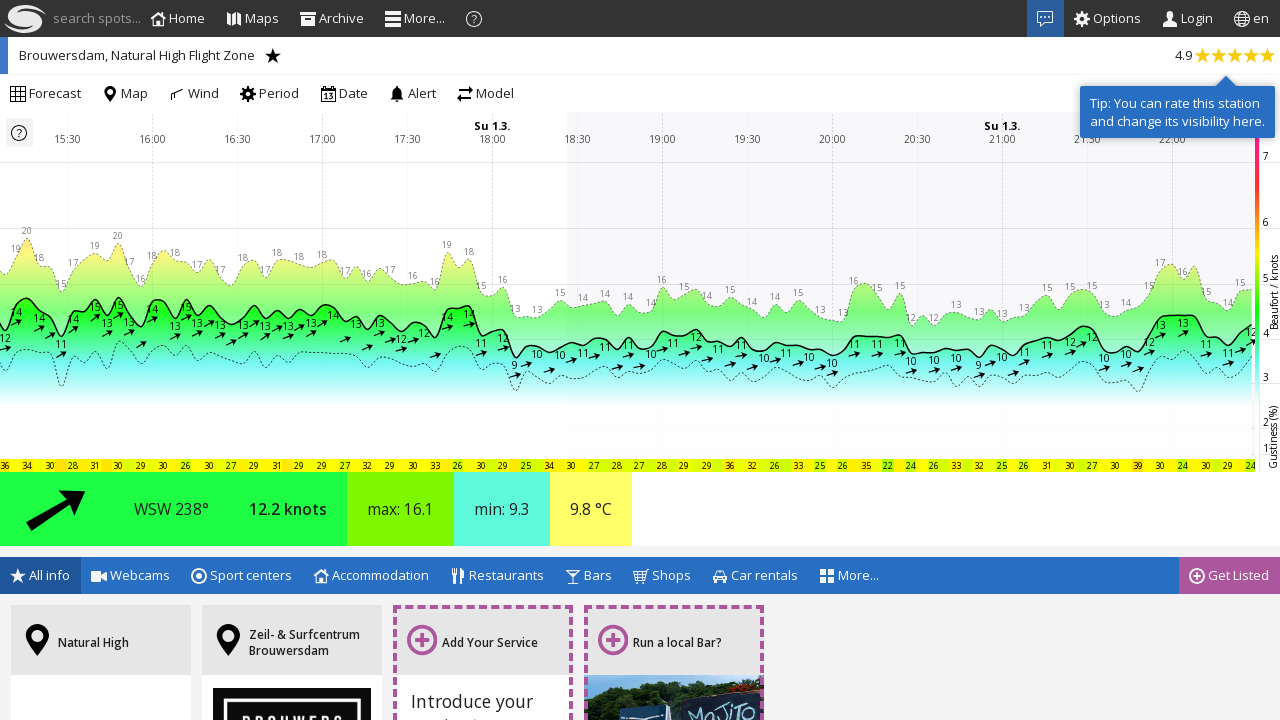

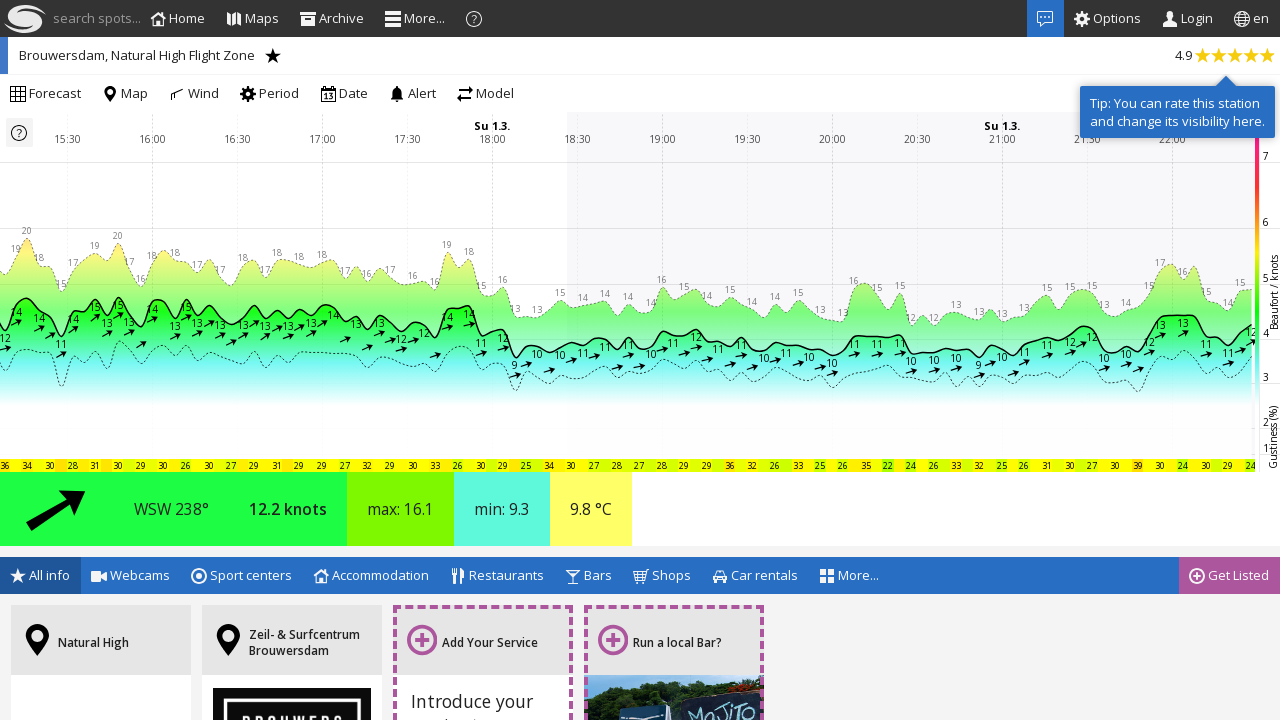